Tests opening a new popup window by clicking a button and verifying that the popup window has a different title than the original

Starting URL: https://www.encodedna.com/javascript/demo/open-new-window-using-javascript-method.htm

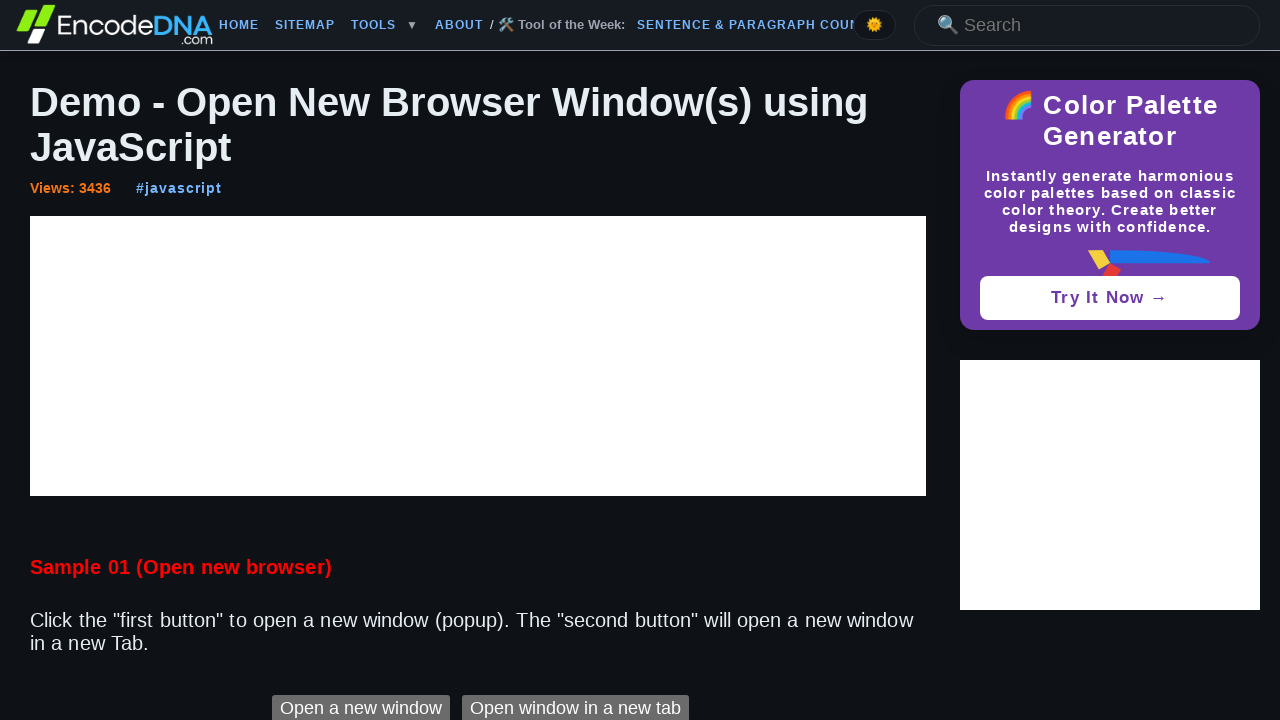

Clicked button to open new popup window at (361, 706) on #content > div.post > p:nth-child(4) > input[type=button]:nth-child(1)
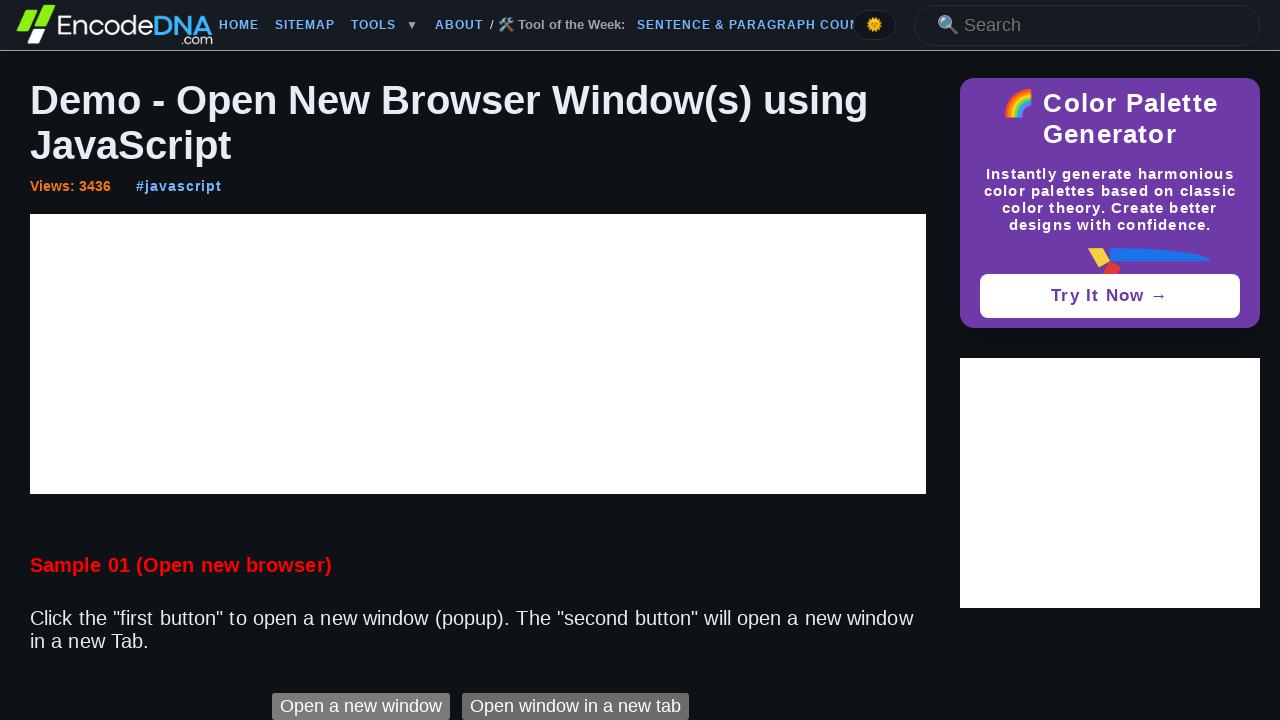

Popup window opened and captured
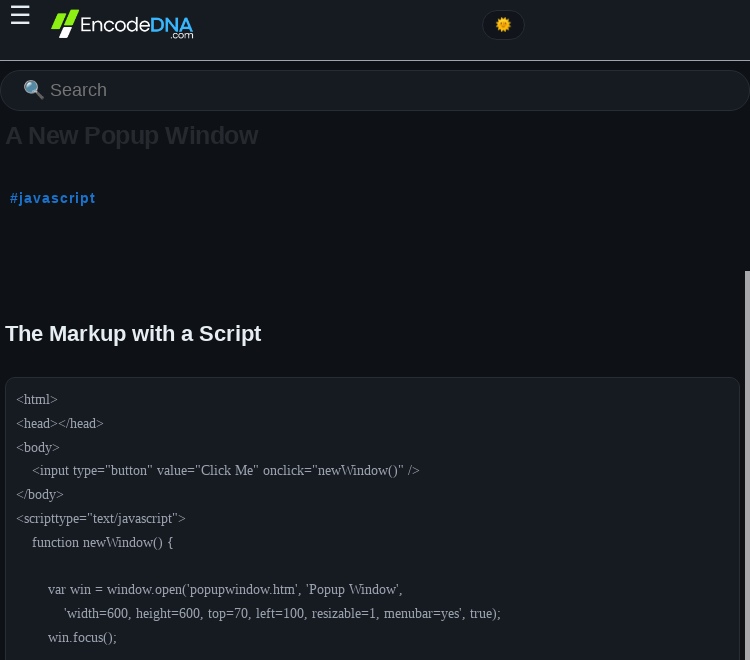

Retrieved new window title: 'Open a New Window using JavaScript window.open() - Demo'
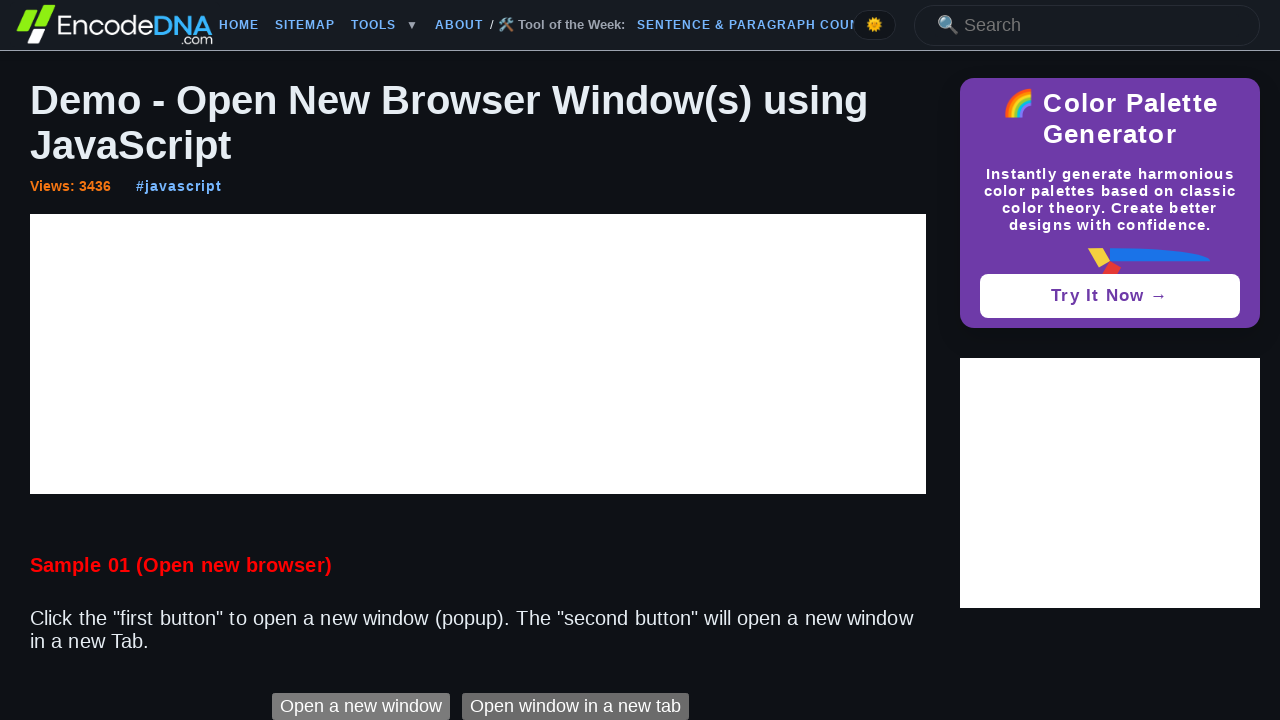

Retrieved original window title: 'Open a New Browser Window using JavaScript - Demo'
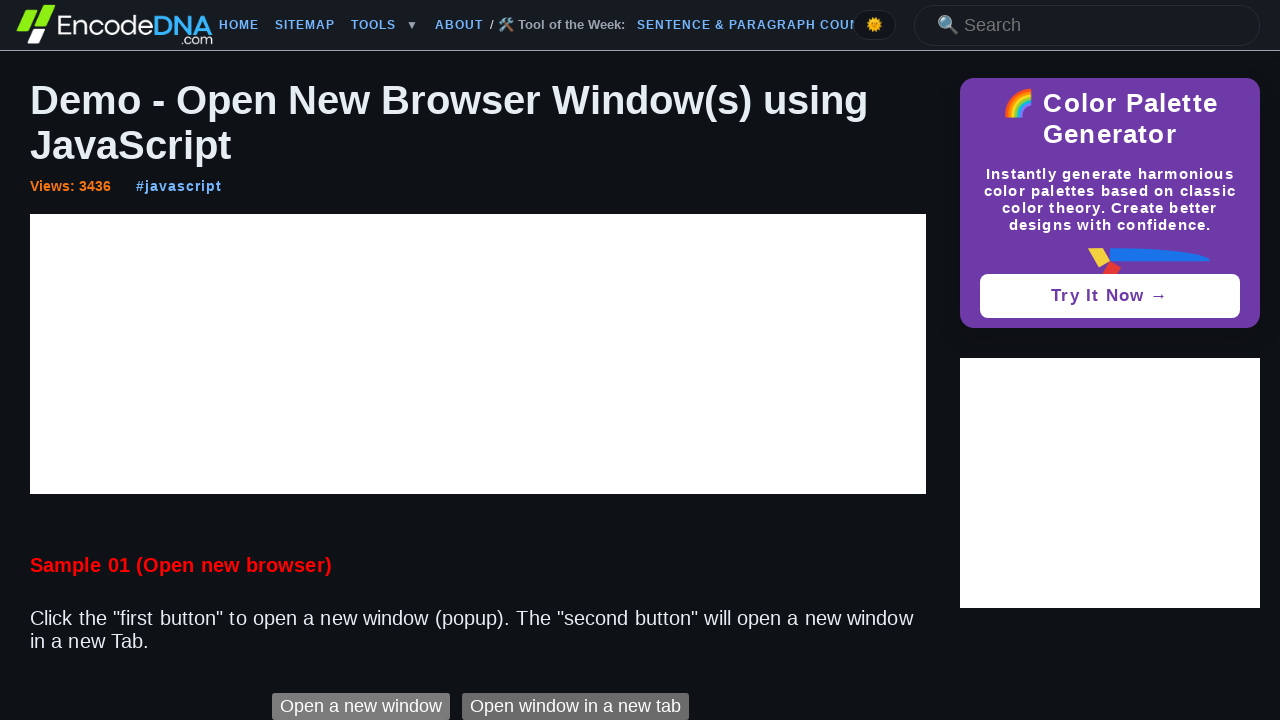

Verified that popup window title differs from original window title
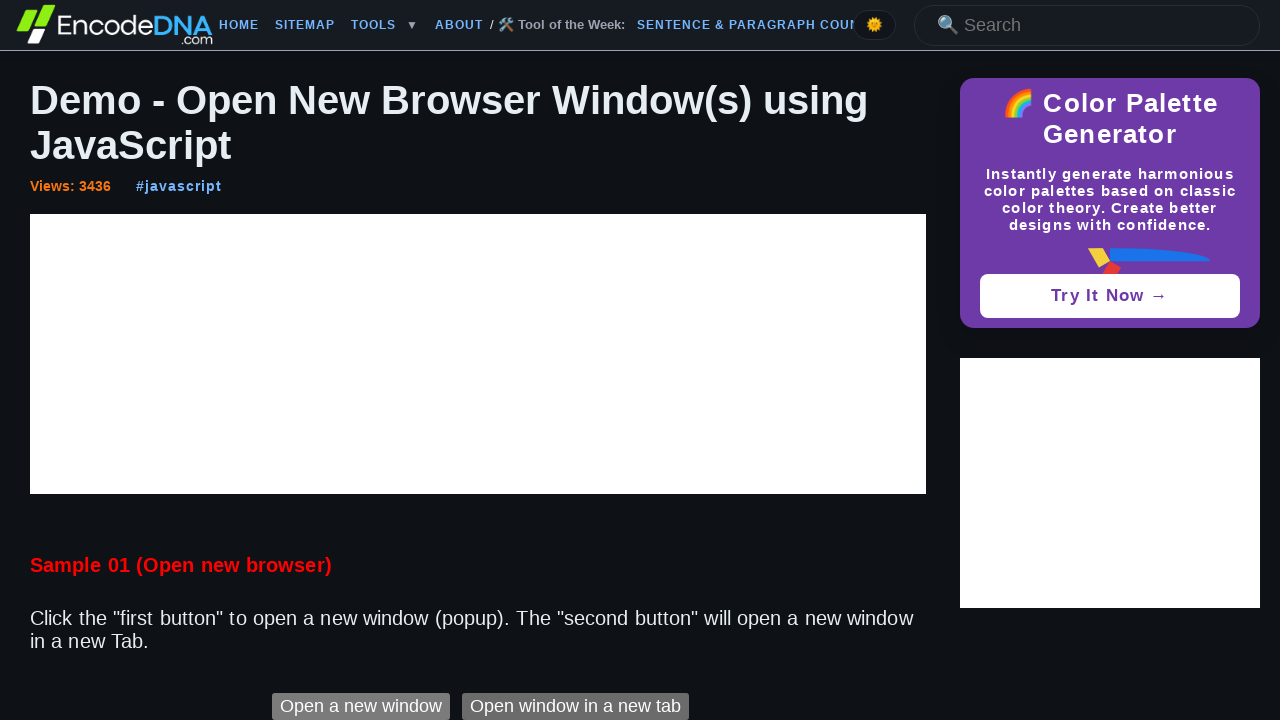

Closed the popup window
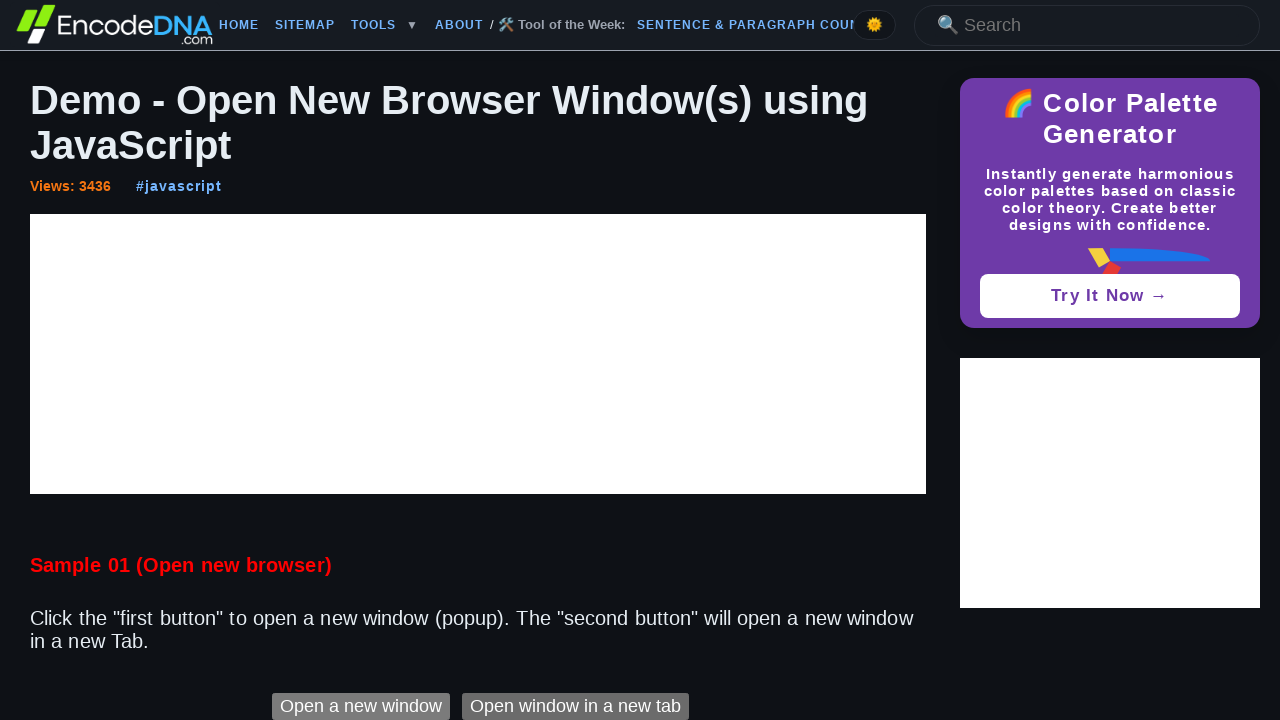

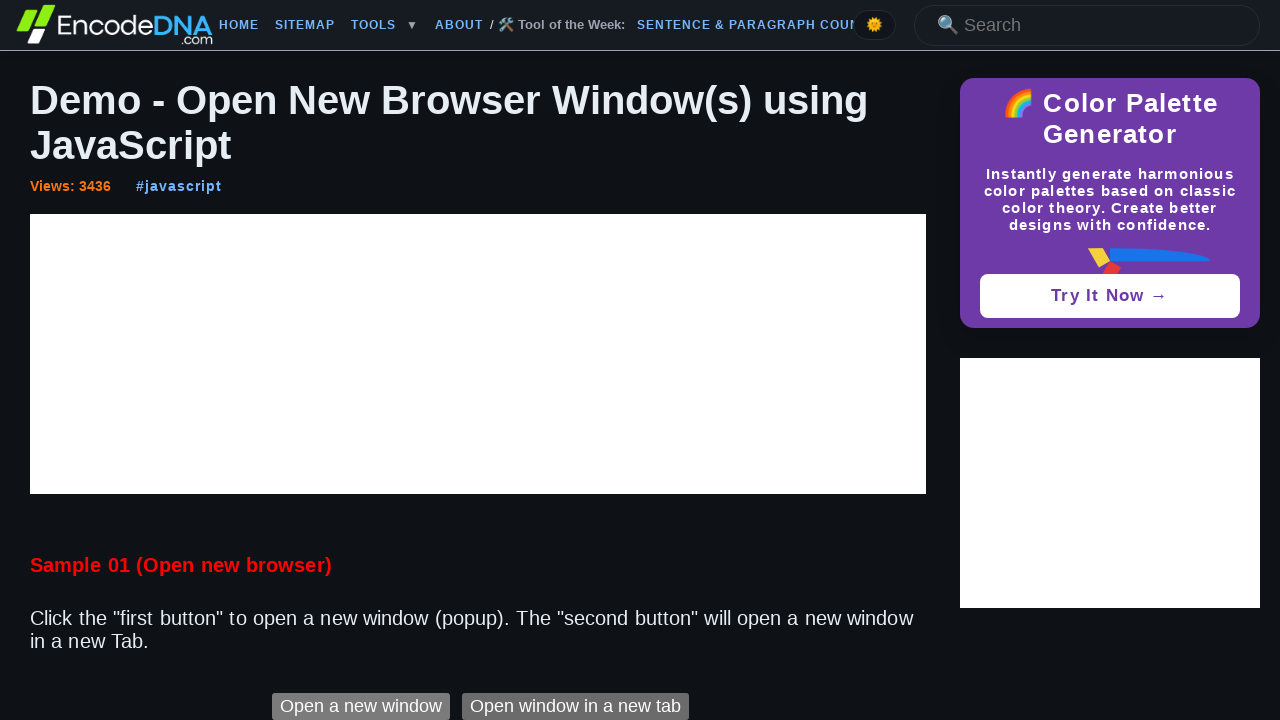